Finds the last name of the employee whose first name is Abhishek

Starting URL: http://automationbykrishna.com/#

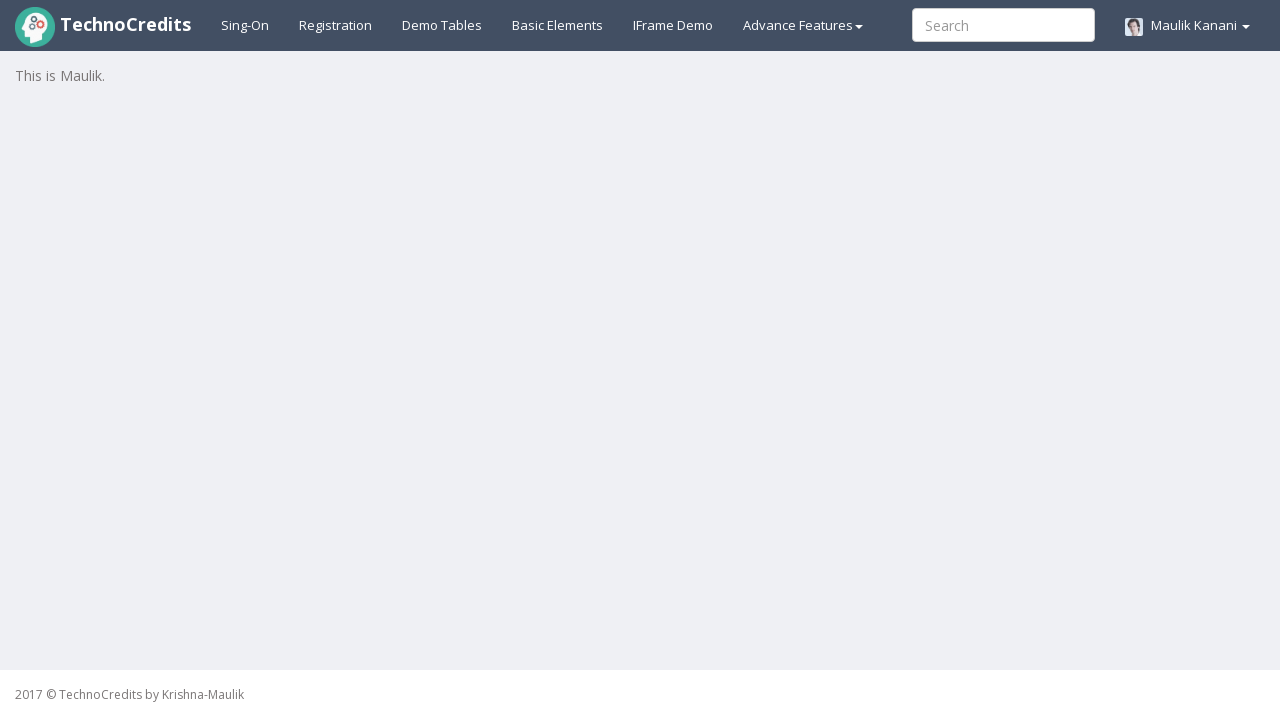

Clicked on Demo Tables link at (442, 25) on text=Demo Tables
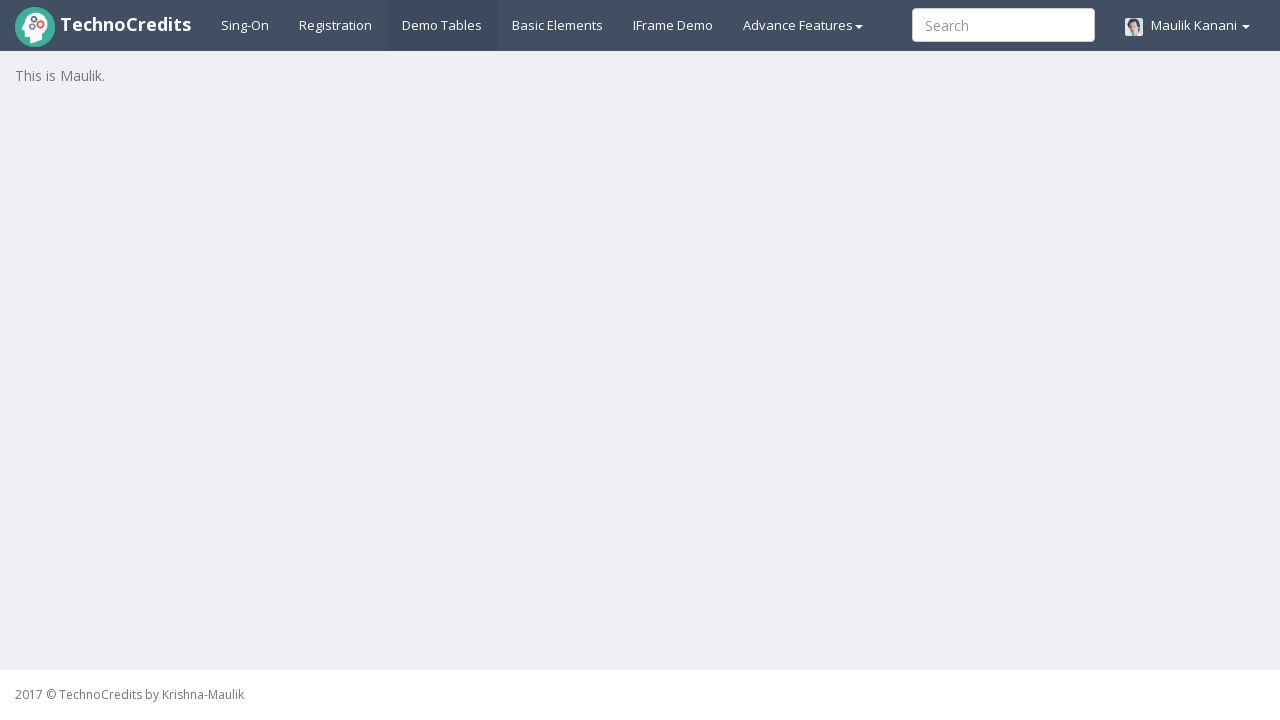

Table #table1 loaded and became visible
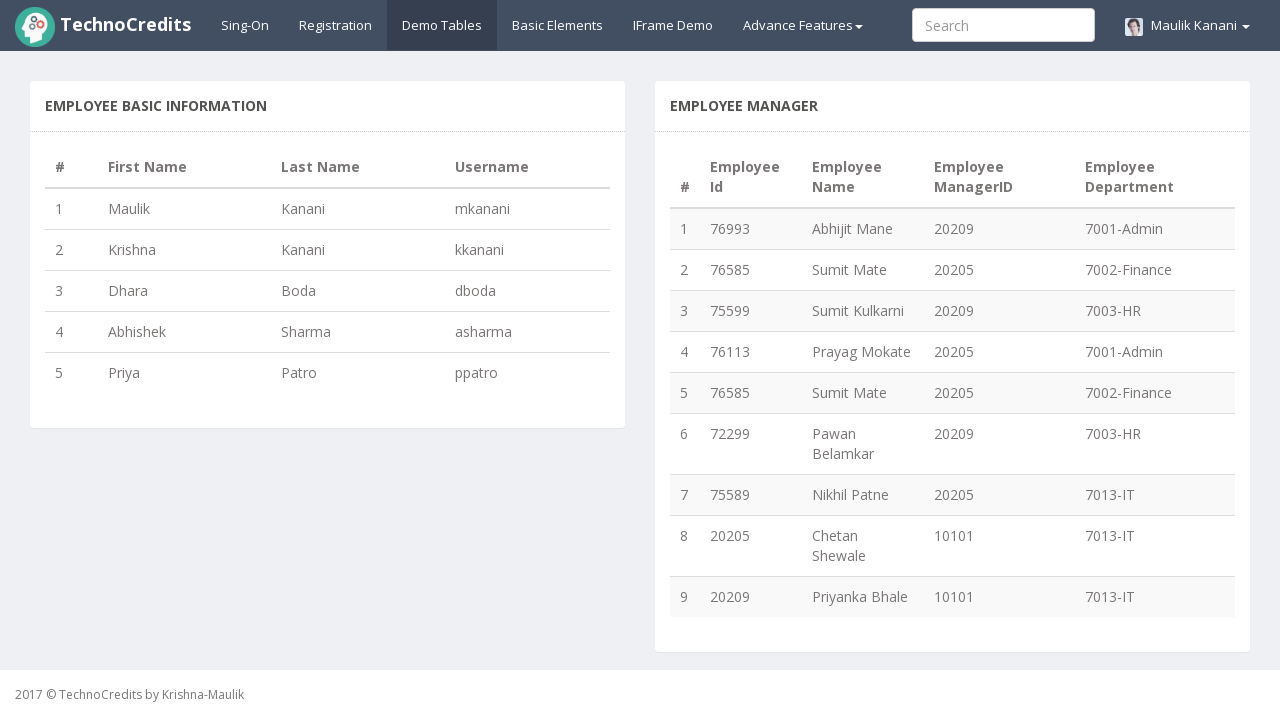

Located and extracted last name of employee with first name 'Abhishek': Sharma
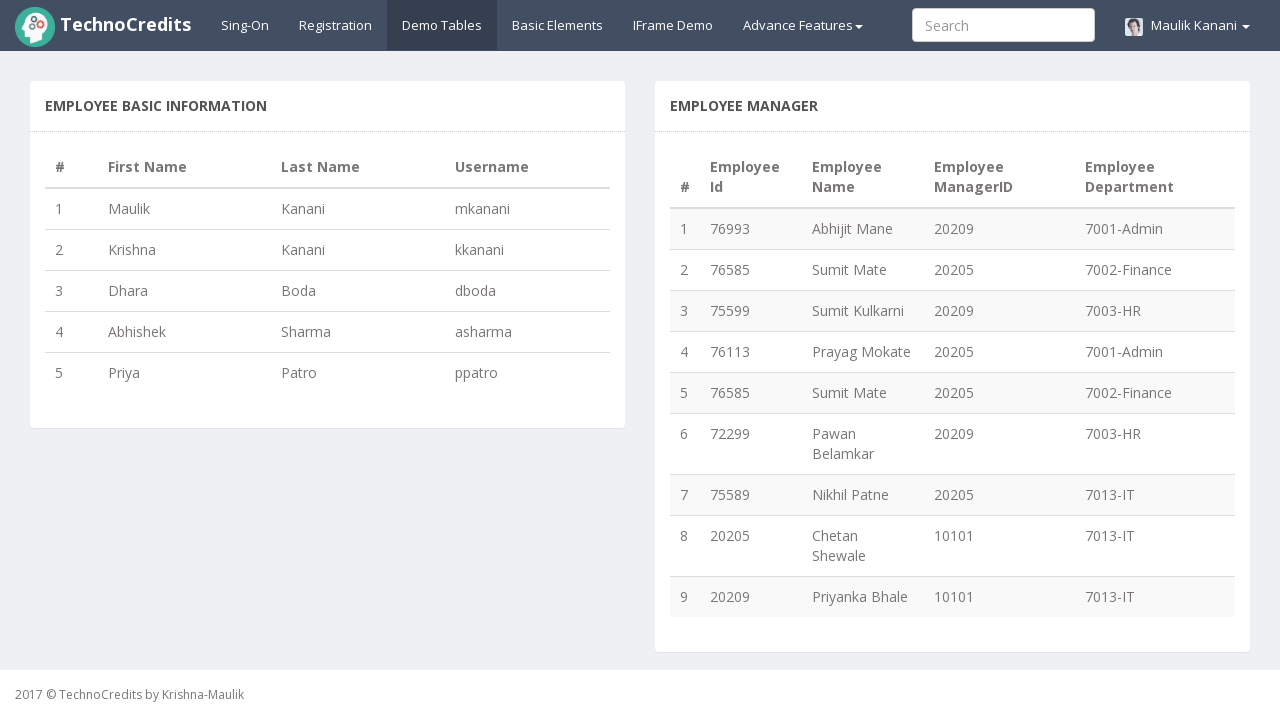

Printed last name result
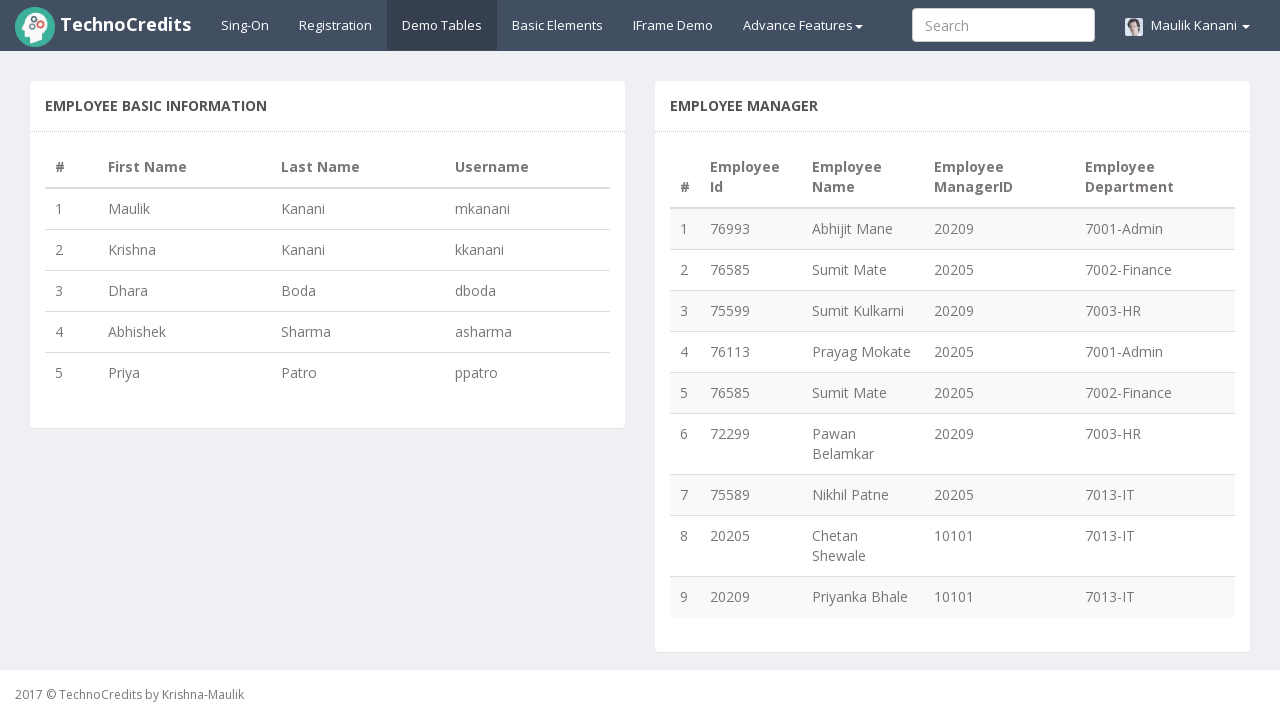

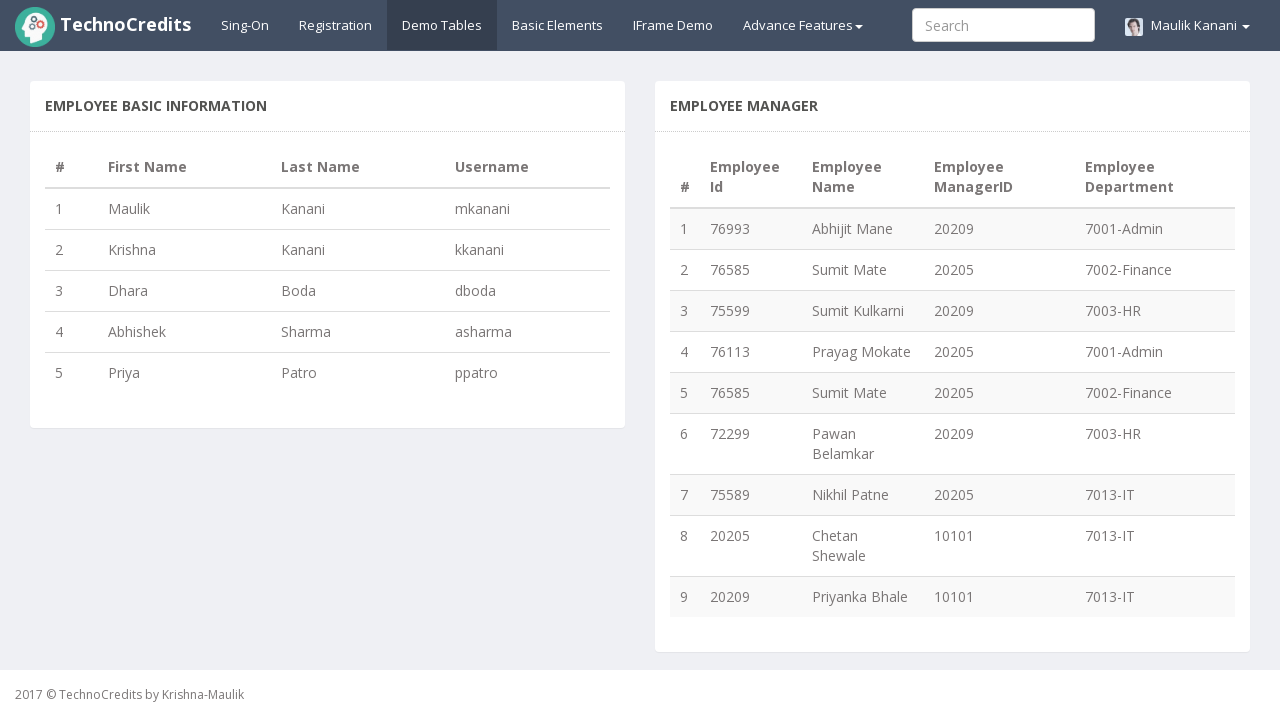